Tests product details page by clicking on a specific shoe product and verifying the product name heading displays

Starting URL: http://demo.applitools.com/tlcHackathonMasterV1.html

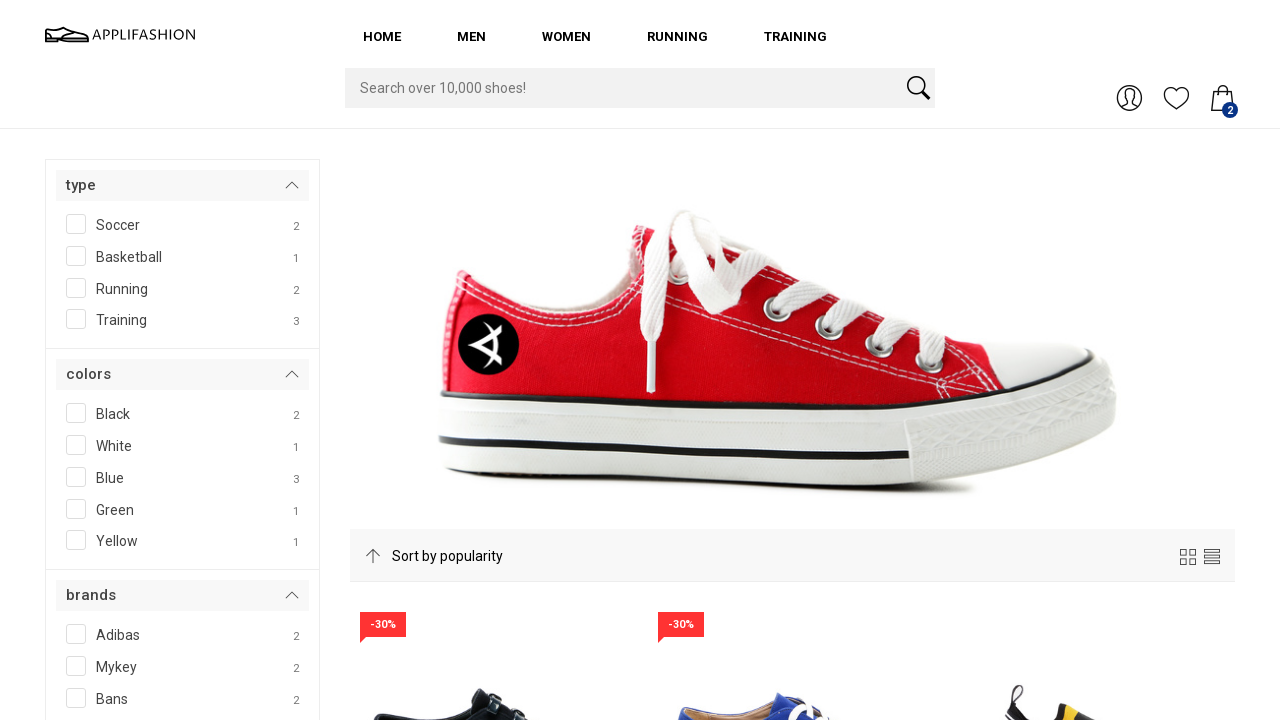

Clicked on 'Appli Air x Night' product image at (494, 576) on img[alt='Appli Air x Night']
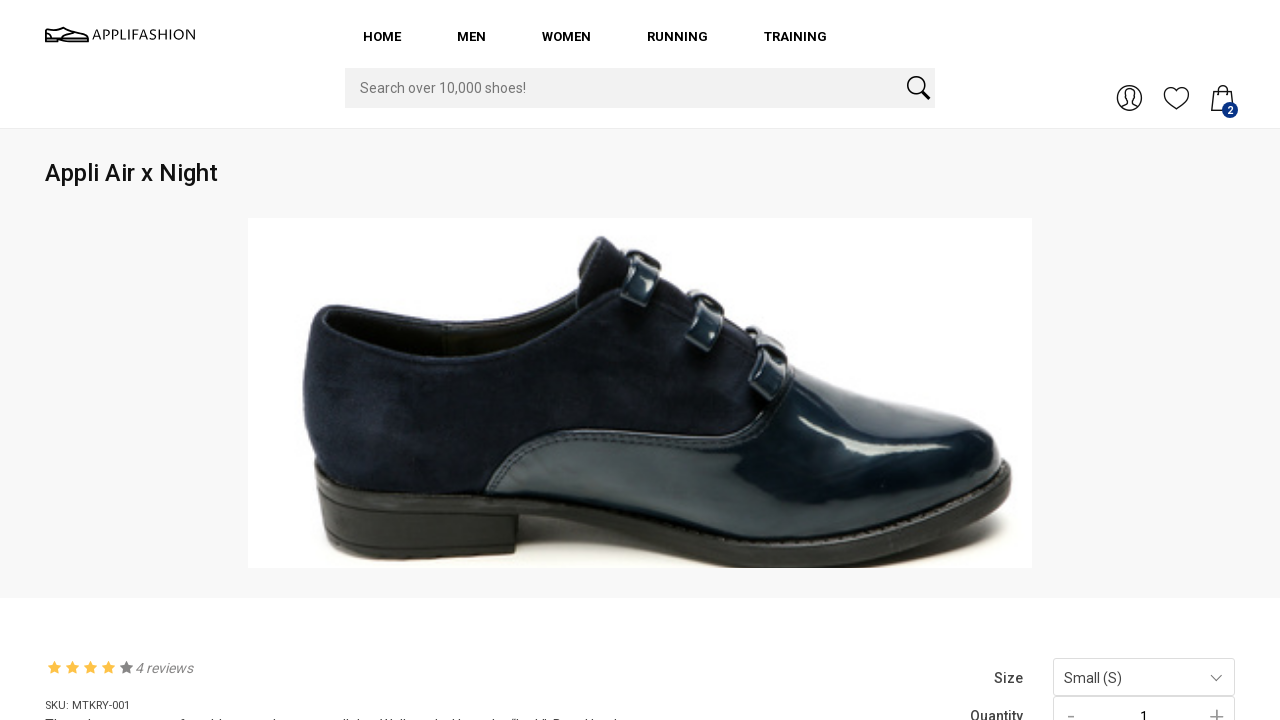

Product details page loaded with shoe name heading visible
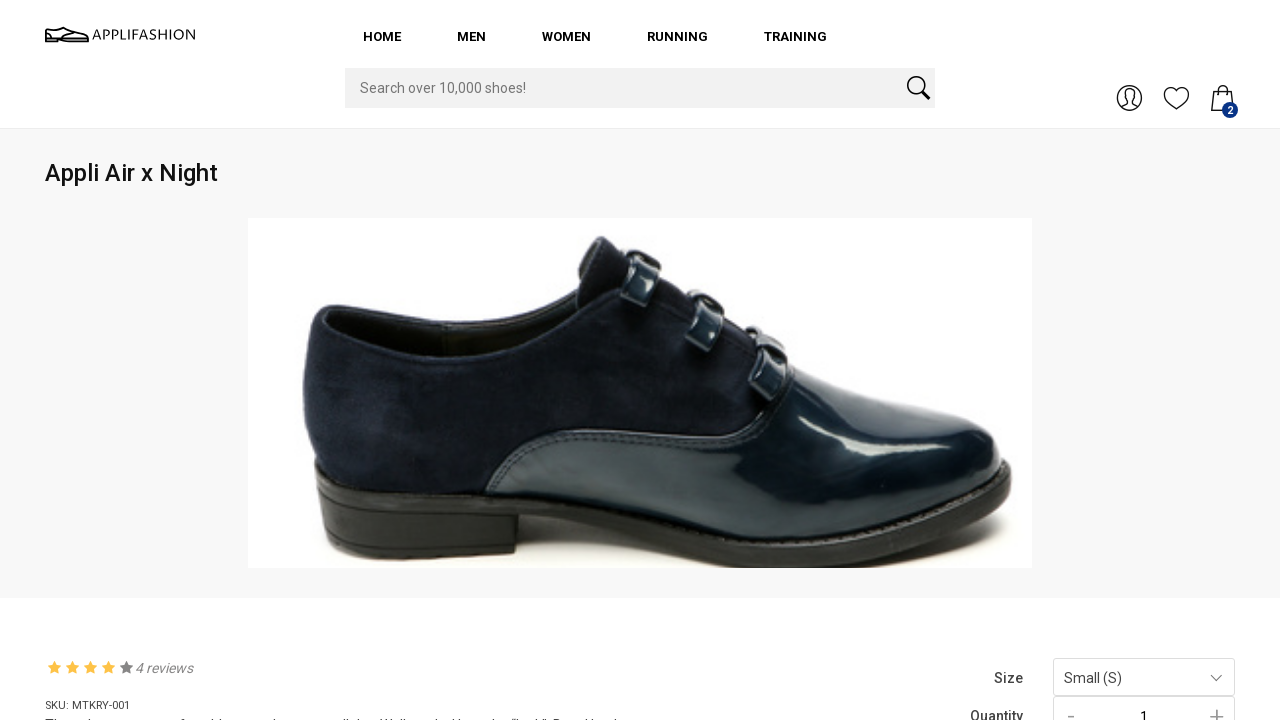

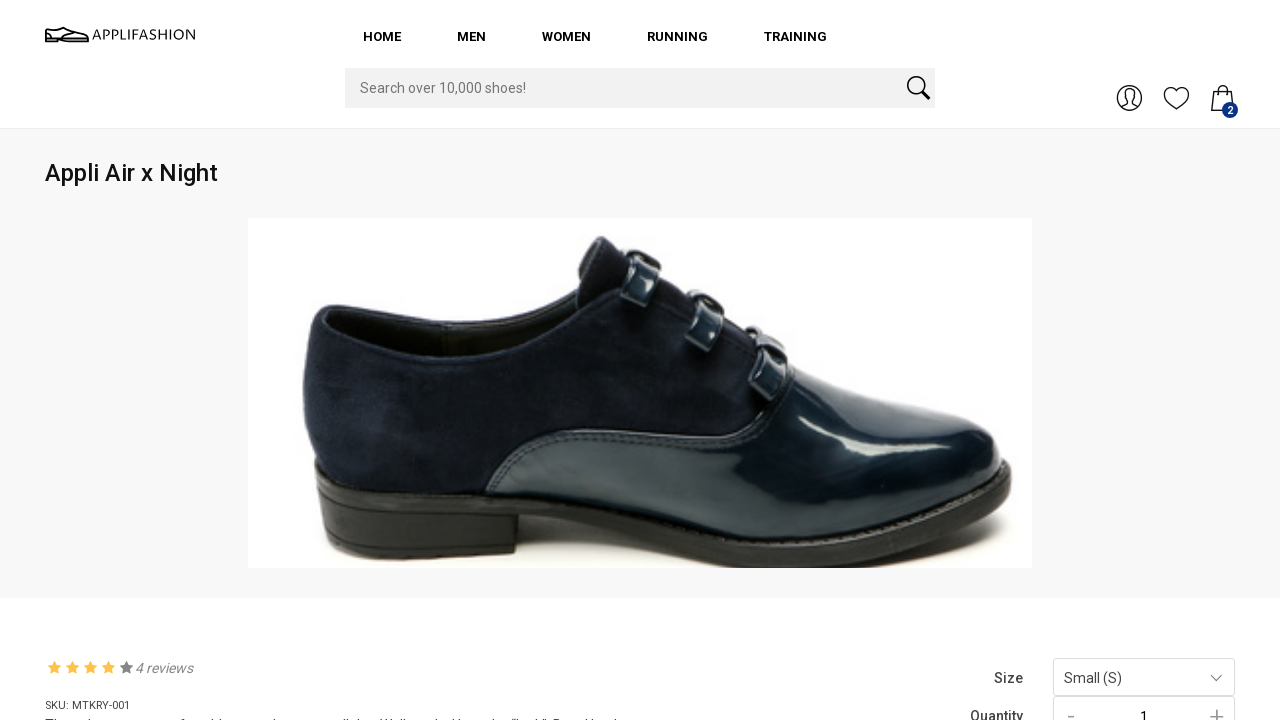